Tests that todo data persists after page reload

Starting URL: https://demo.playwright.dev/todomvc

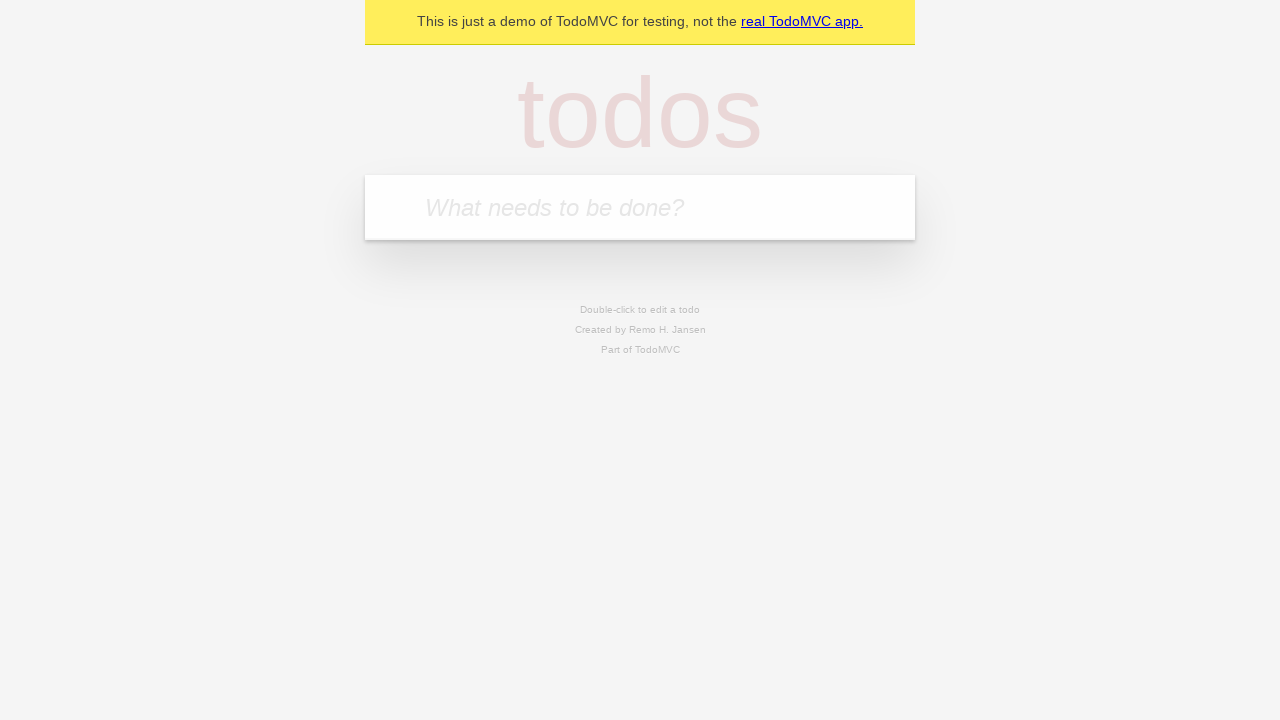

Filled todo input with 'buy some cheese' on internal:attr=[placeholder="What needs to be done?"i]
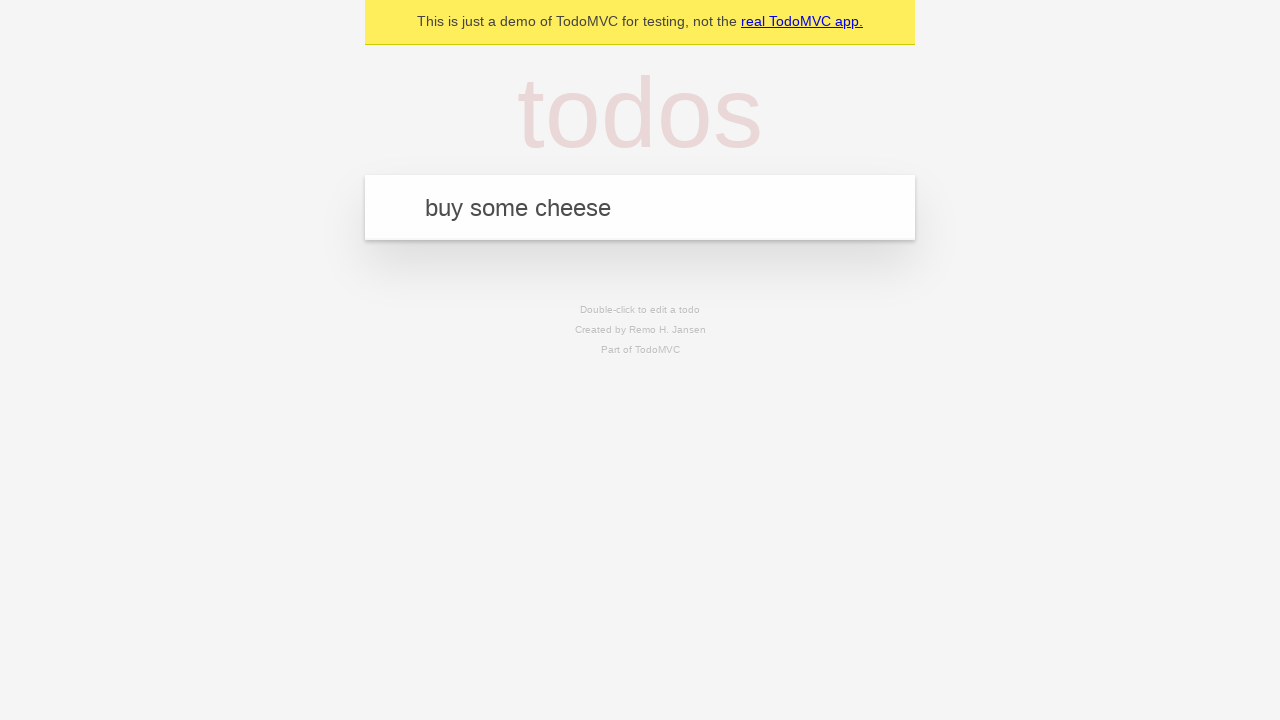

Pressed Enter to create first todo on internal:attr=[placeholder="What needs to be done?"i]
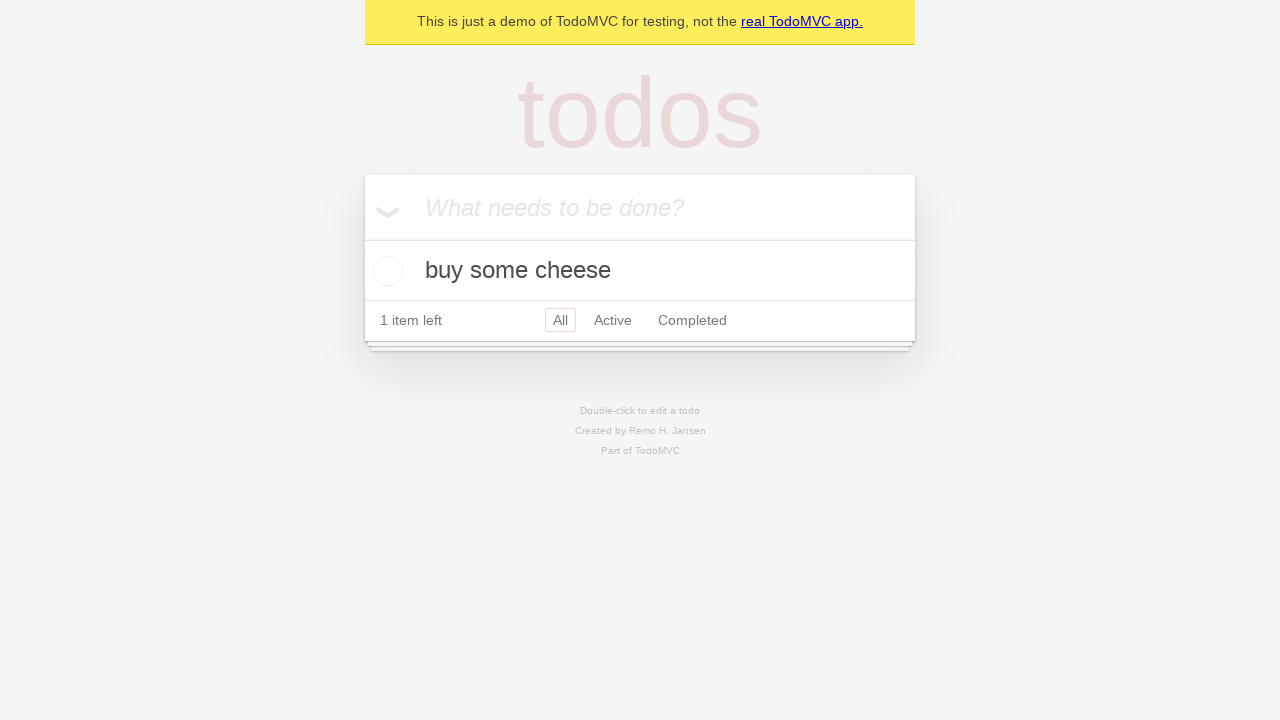

Filled todo input with 'feed the cat' on internal:attr=[placeholder="What needs to be done?"i]
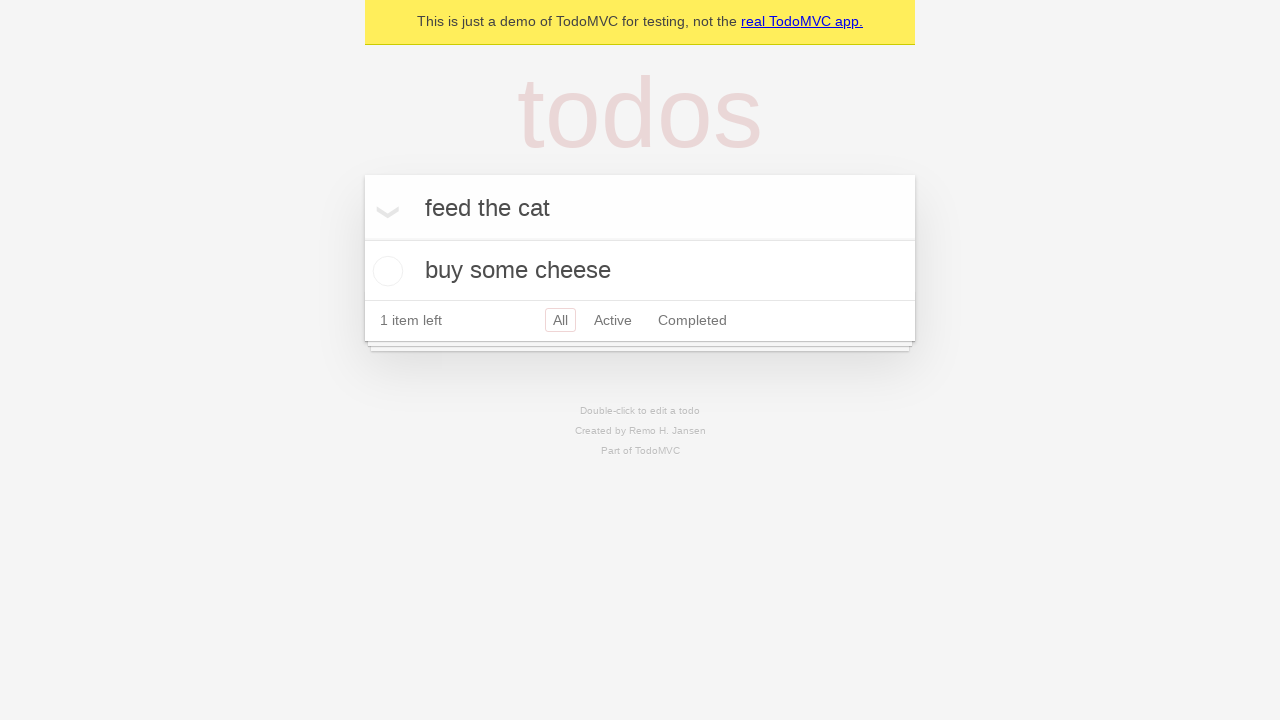

Pressed Enter to create second todo on internal:attr=[placeholder="What needs to be done?"i]
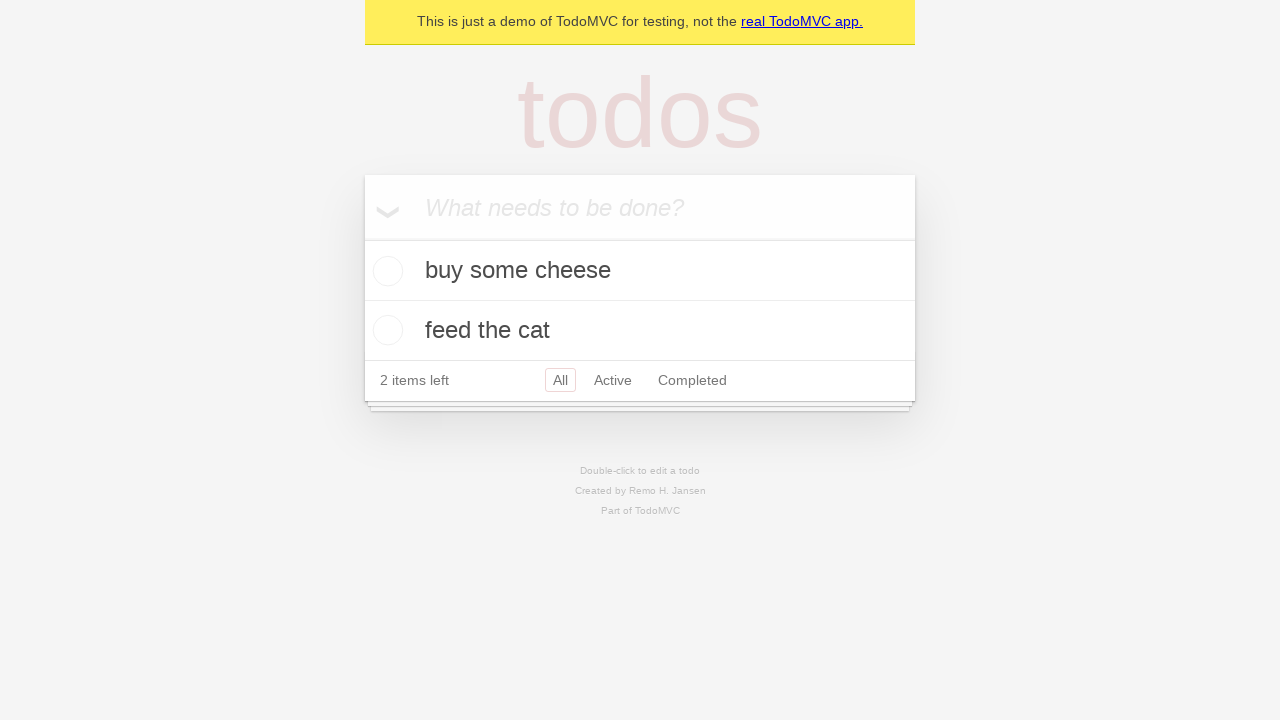

Checked the first todo item at (385, 271) on [data-testid='todo-item'] >> nth=0 >> internal:role=checkbox
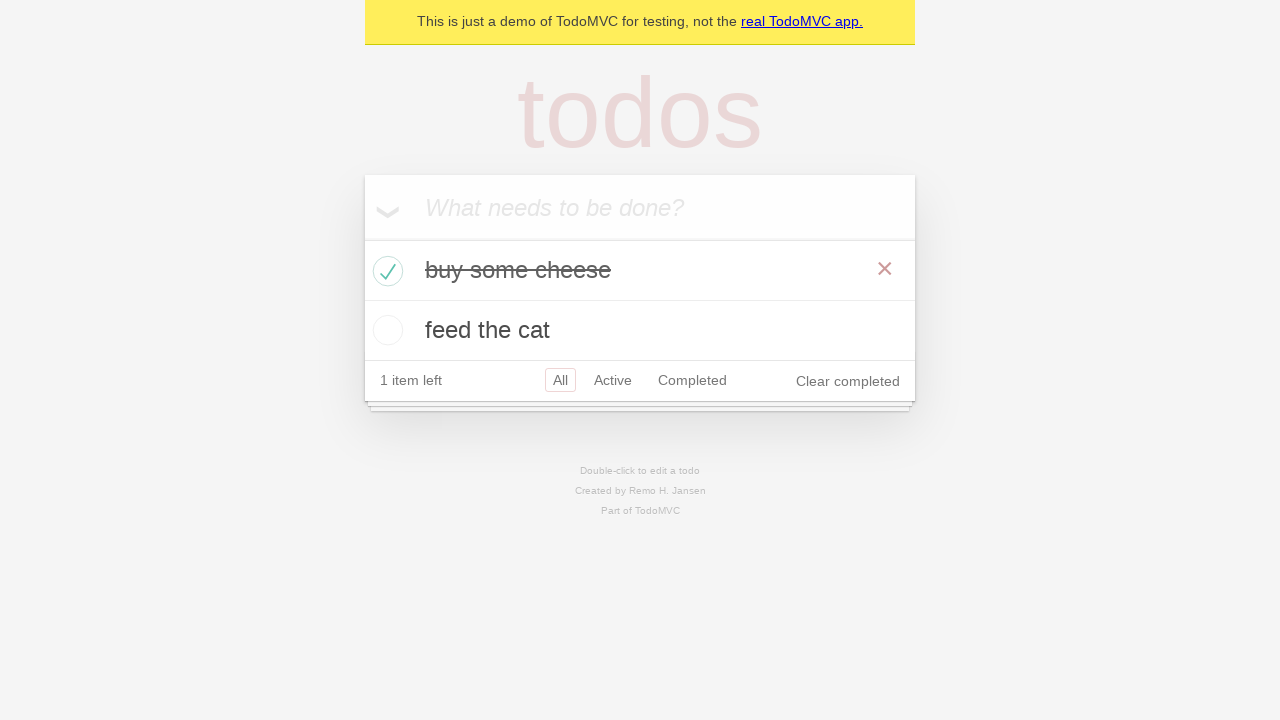

Reloaded the page
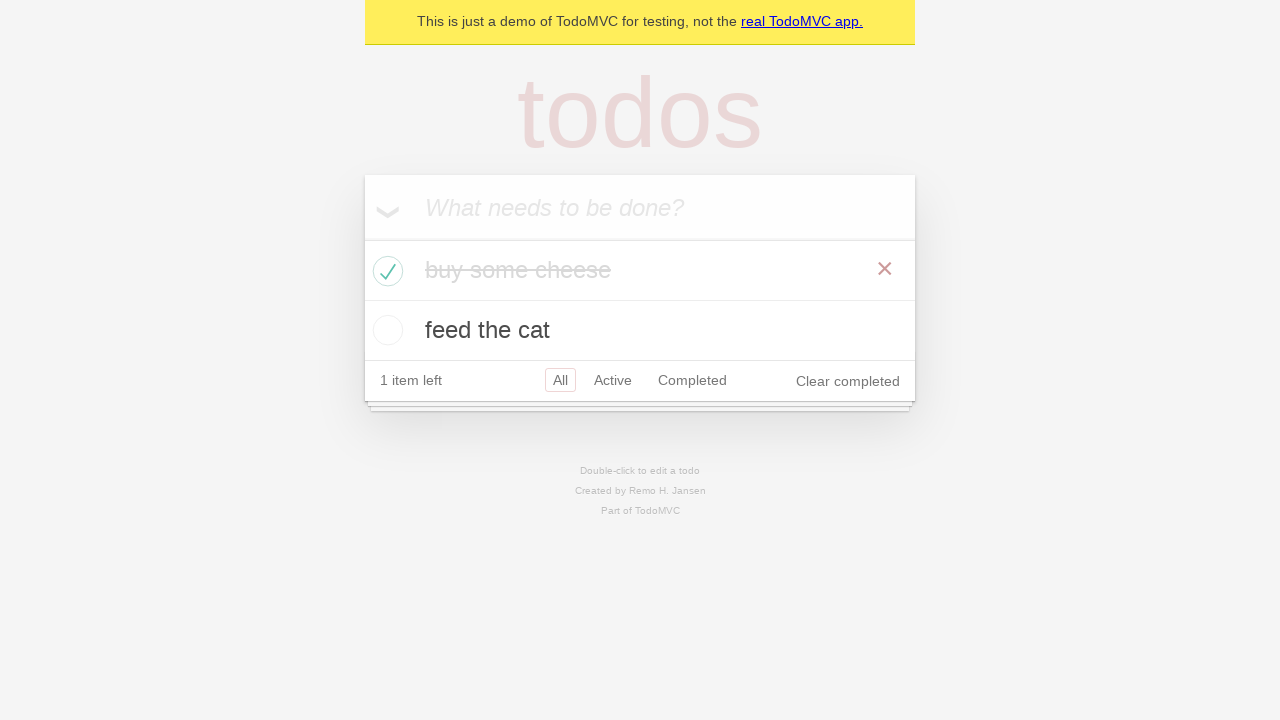

Waited for second todo item to be visible after reload
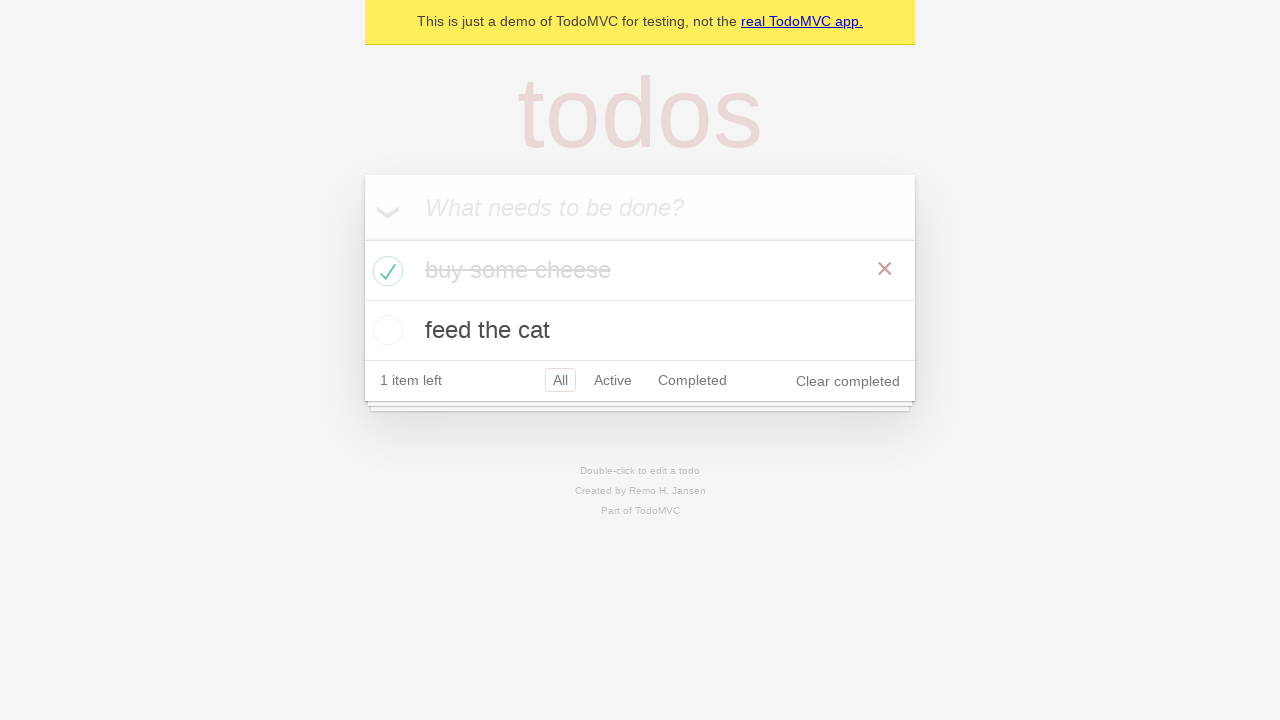

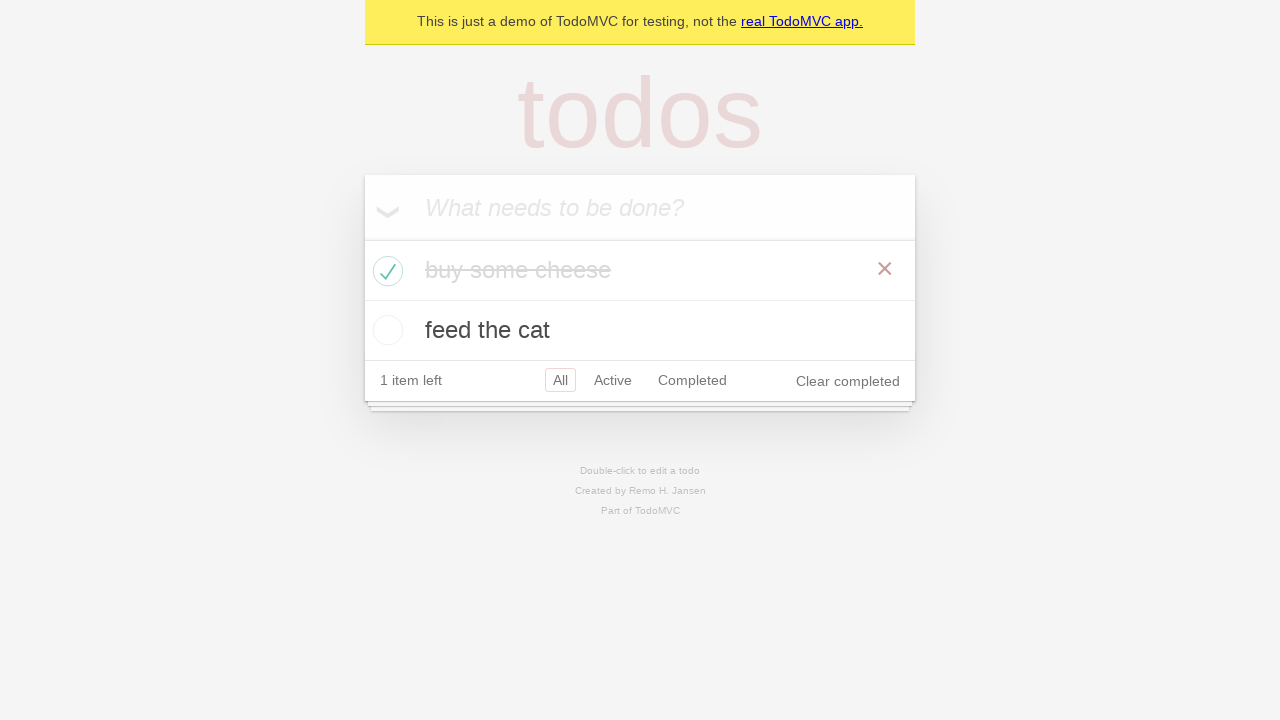